Tests double-click functionality on W3Schools interactive editor by switching to an iframe and double-clicking a button element

Starting URL: https://www.w3schools.com/tags/tryit.asp?filename=tryhtml5_ev_ondblclick

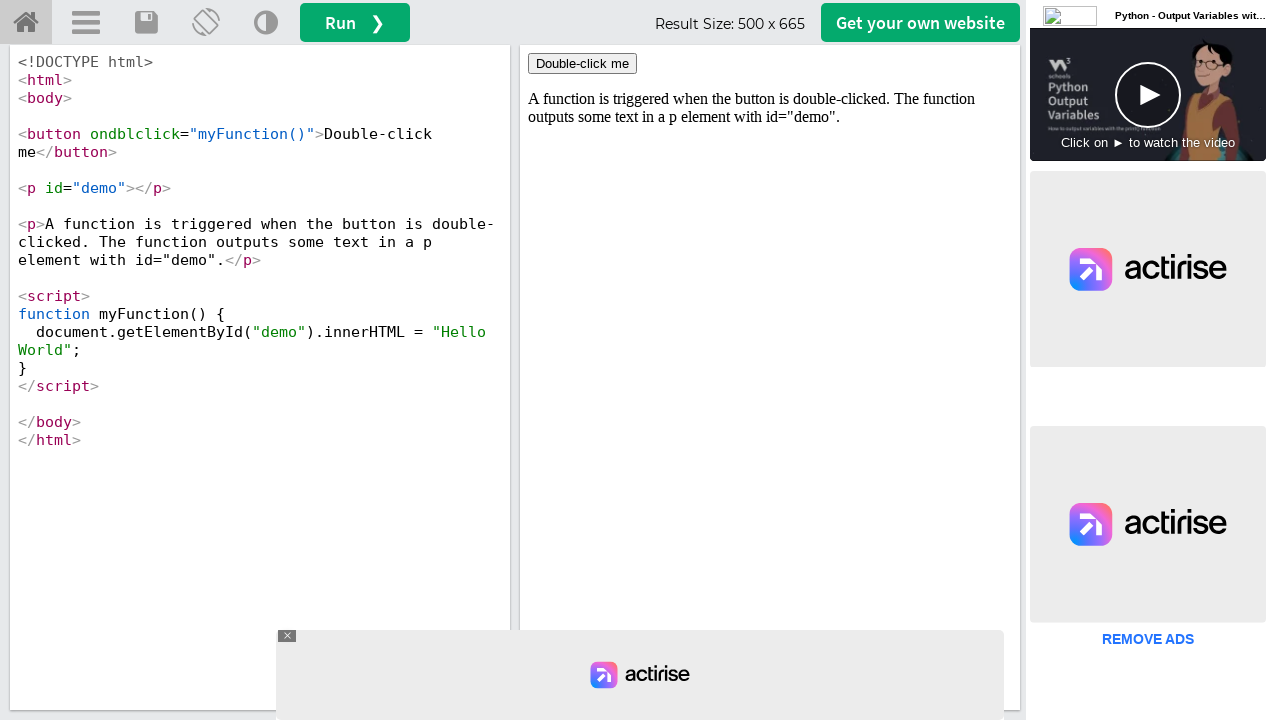

Waited for iframe#iframeResult to be available
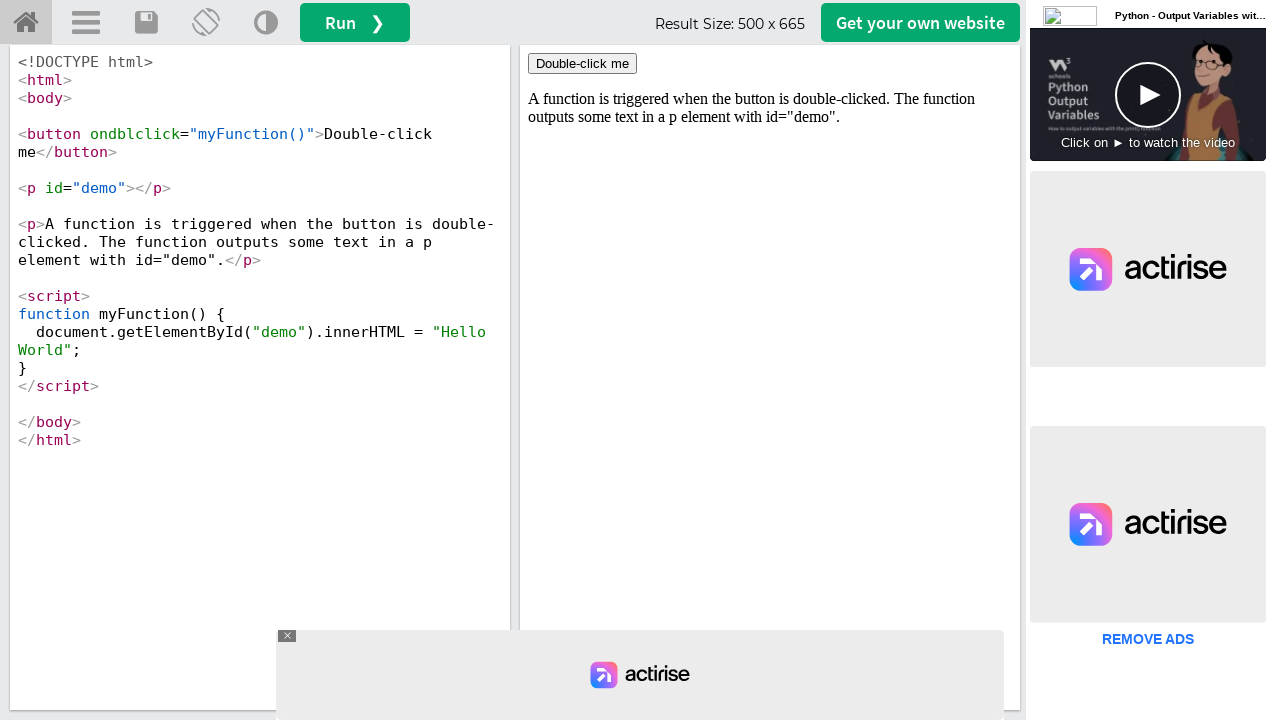

Located iframe#iframeResult containing interactive content
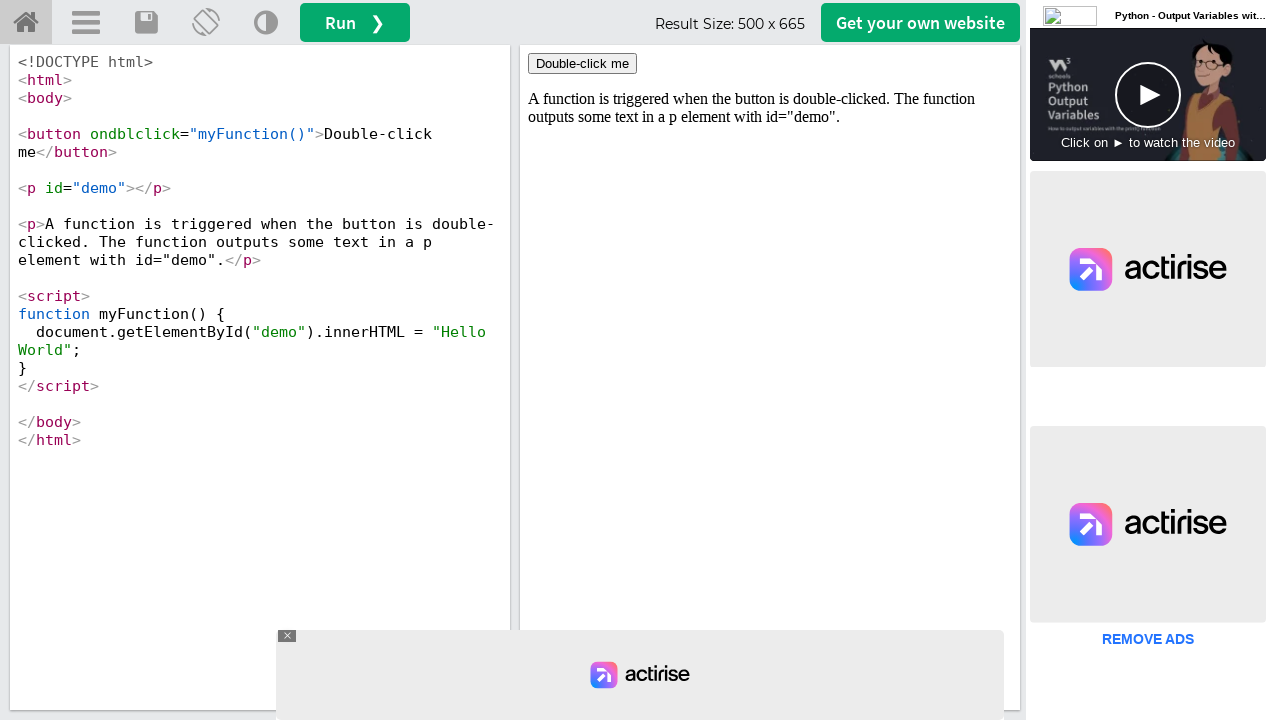

Located button with text 'Double' inside iframe
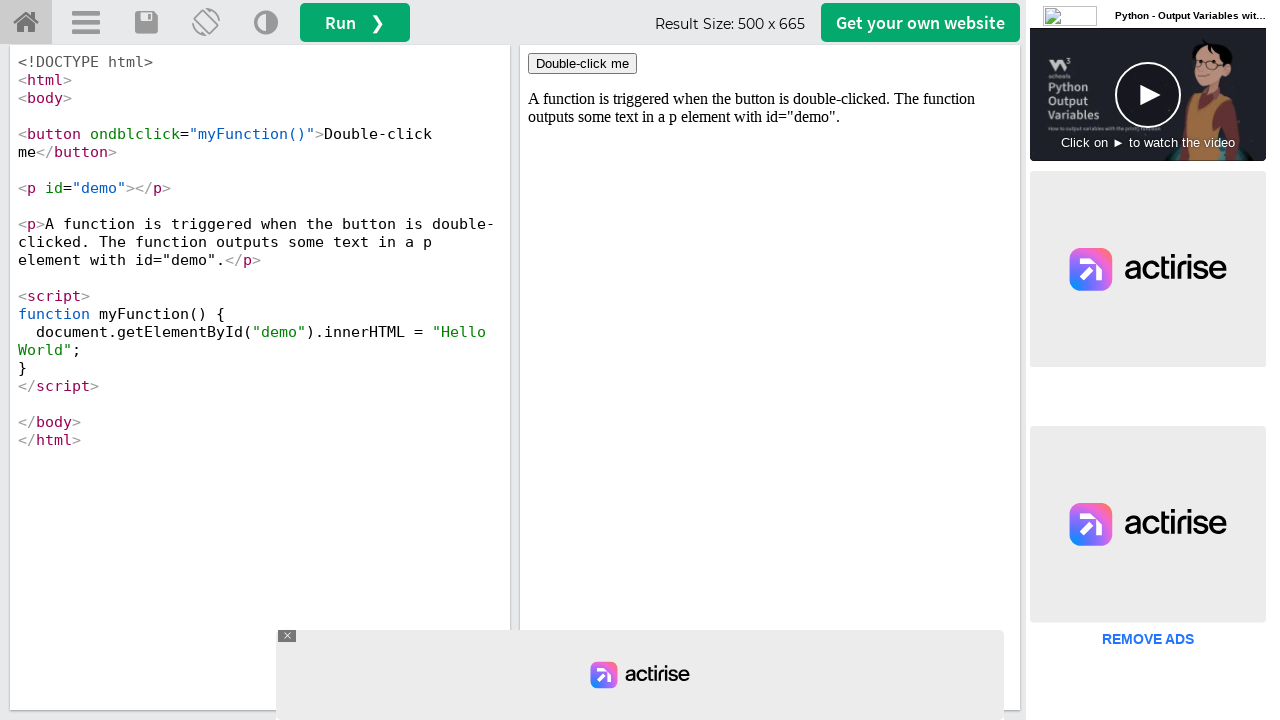

Double-clicked the 'Double' button at (582, 64) on iframe#iframeResult >> internal:control=enter-frame >> button:has-text('Double')
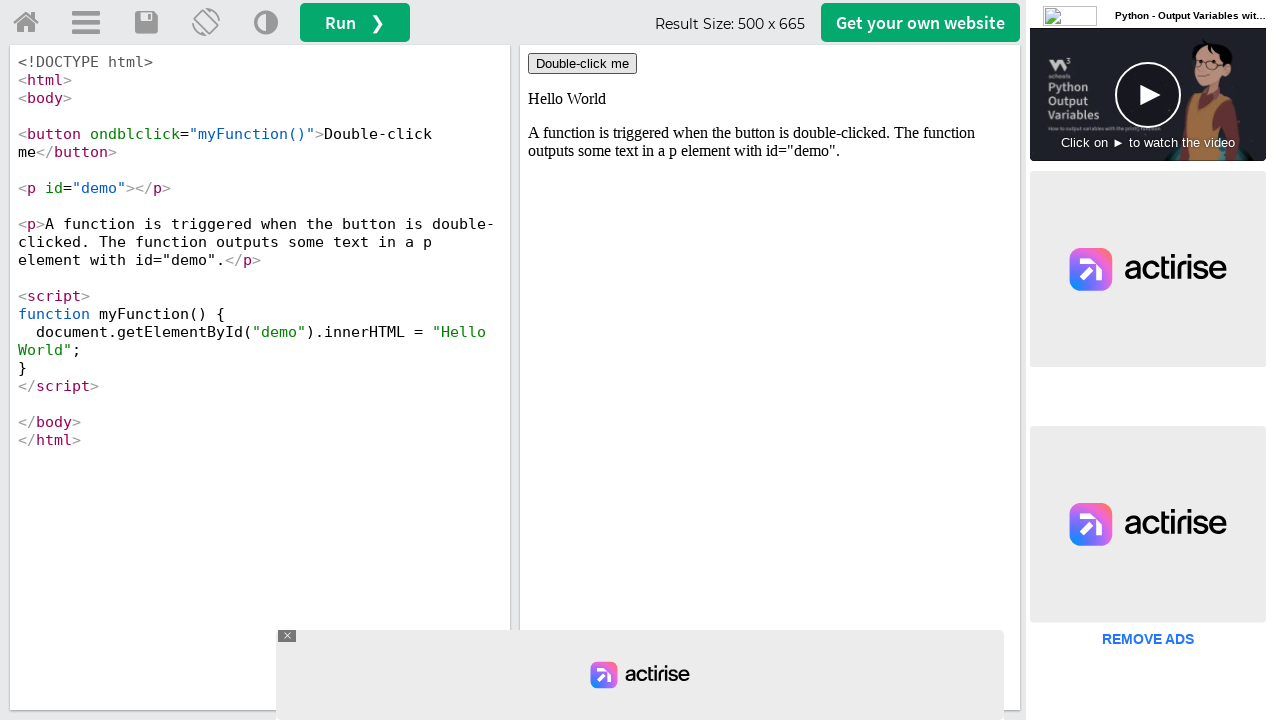

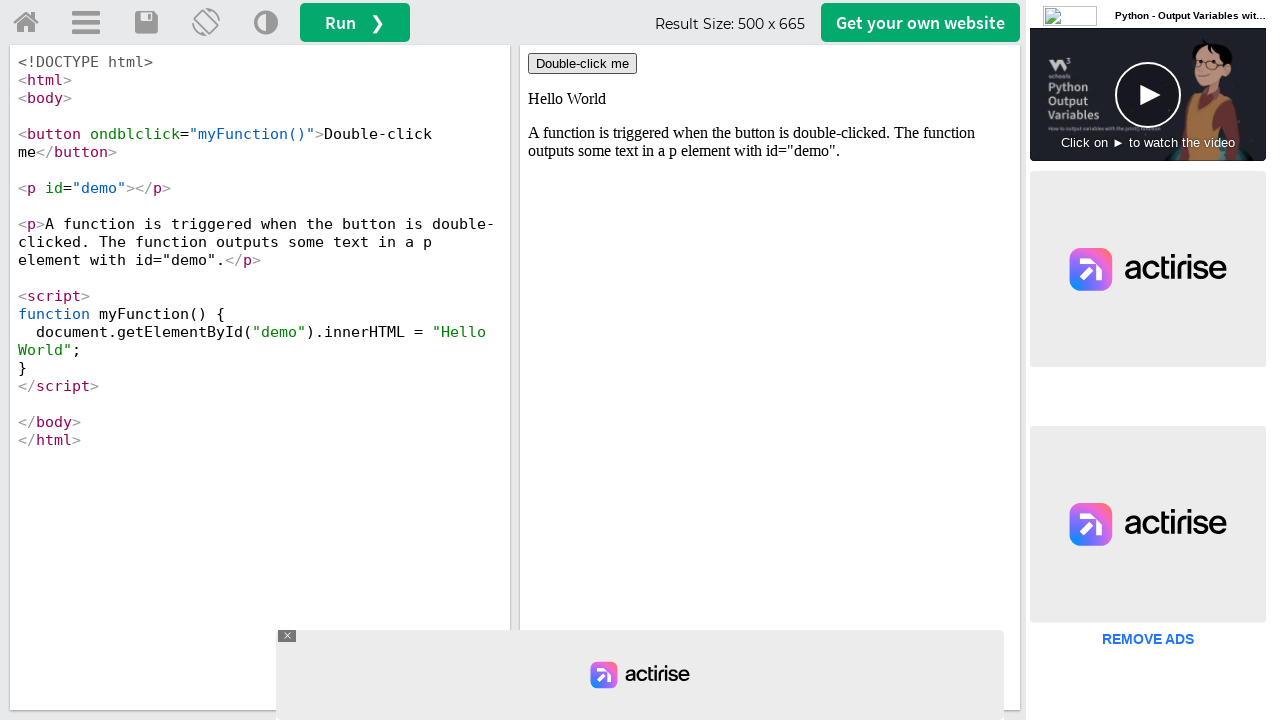